Demonstrates scrolling to the bottom of a webpage using JavaScript execution

Starting URL: https://www.automationtestinginsider.com/2019/08/textarea-textarea-element-defines-multi.html

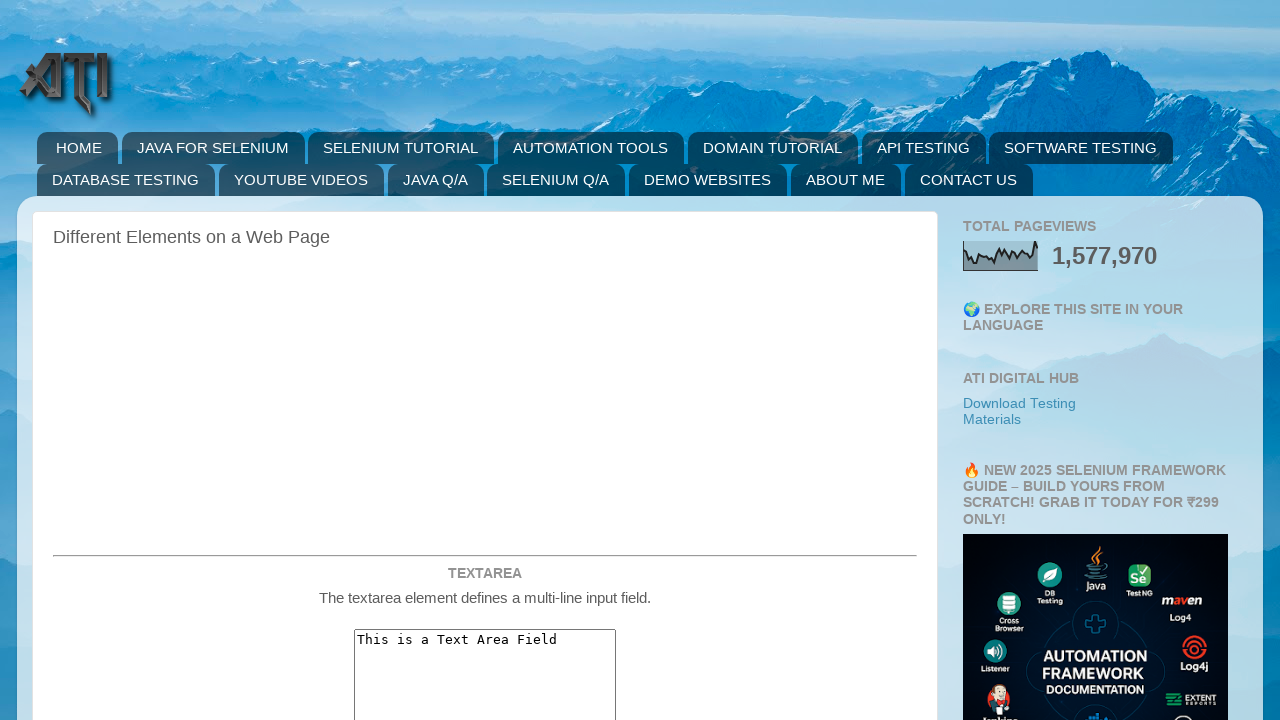

Navigated to textarea demonstration page
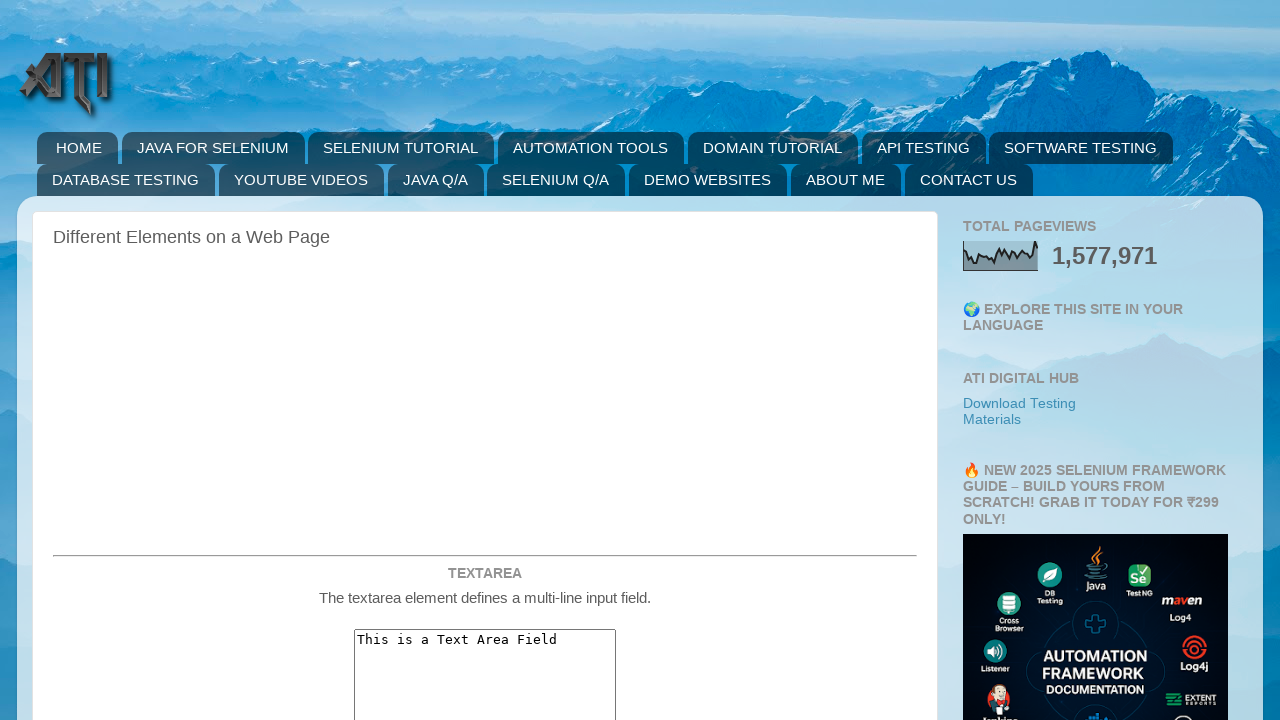

Scrolled to the bottom of the webpage using JavaScript execution
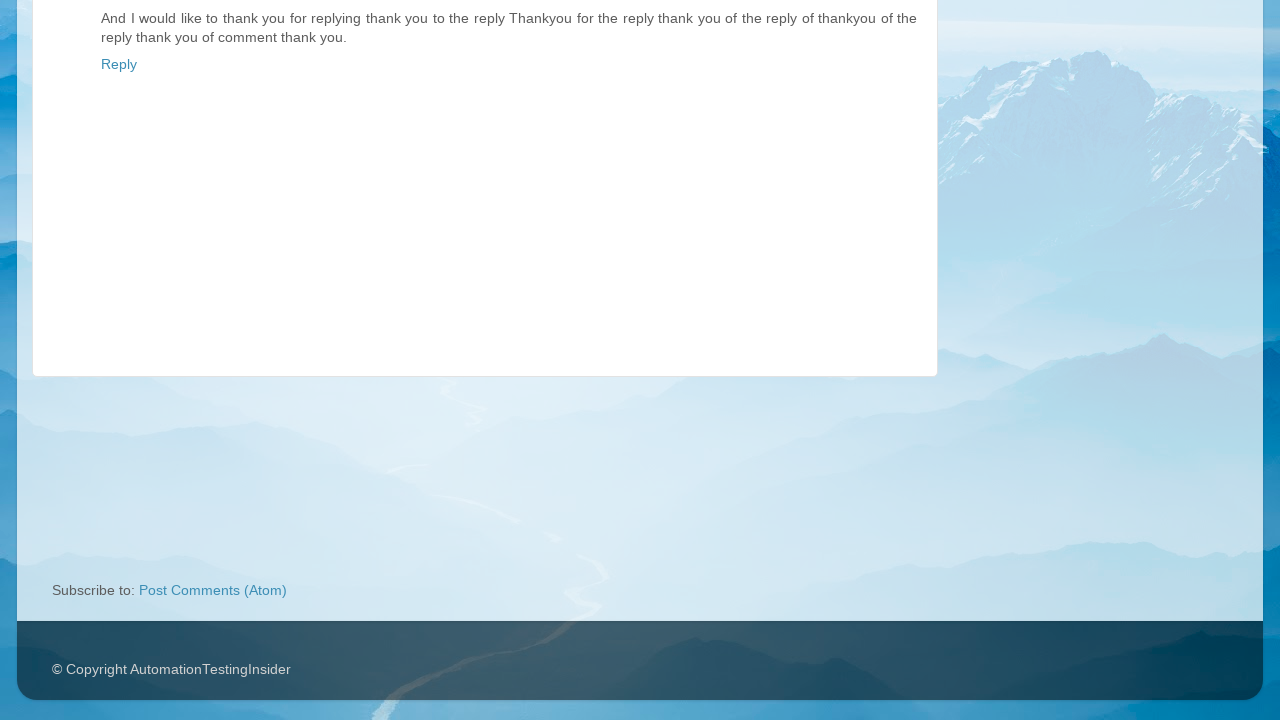

Waited 1 second for scroll to complete
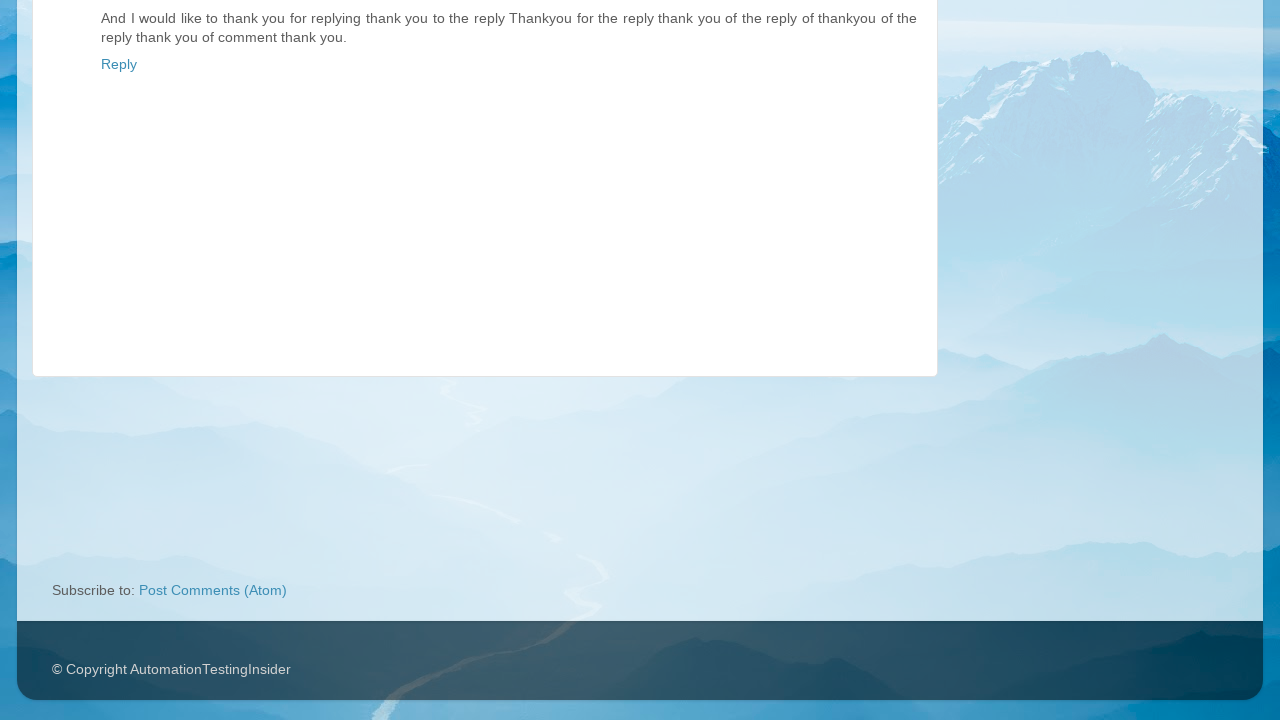

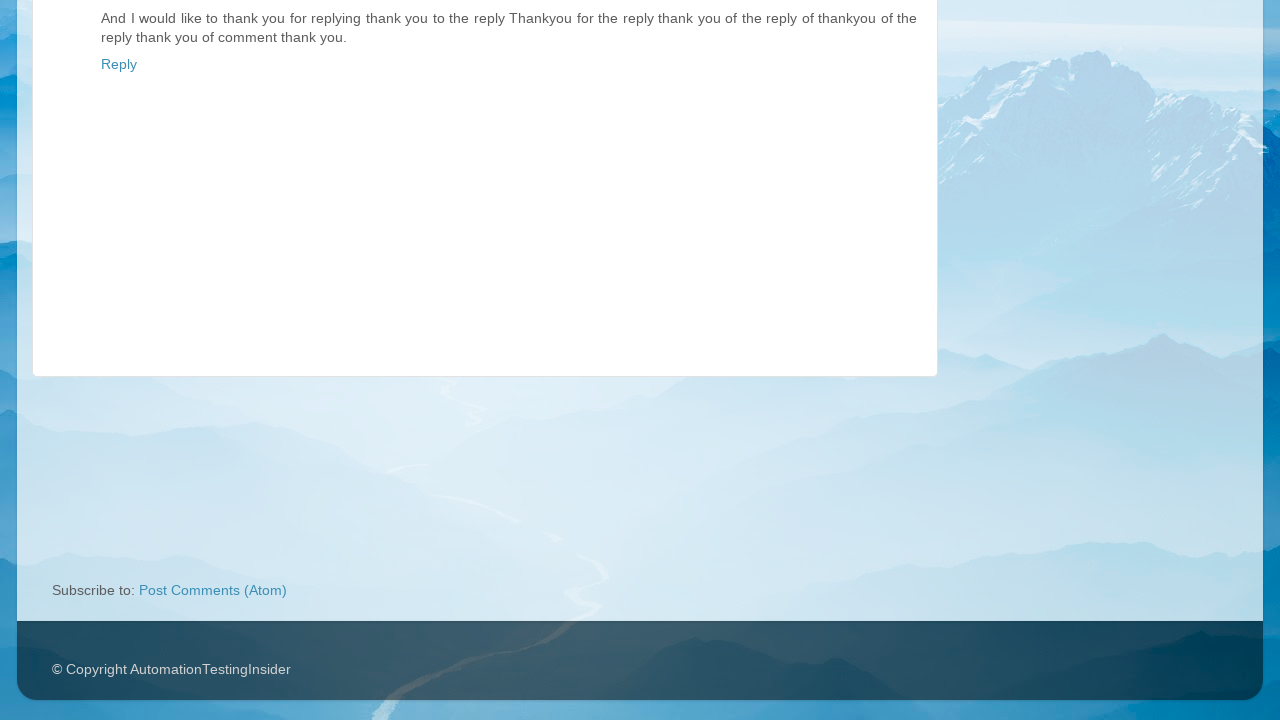